Tests e-commerce functionality by searching for products, adding a specific item (Cashews) to cart, and proceeding through checkout to place an order

Starting URL: https://rahulshettyacademy.com/seleniumPractise/#/

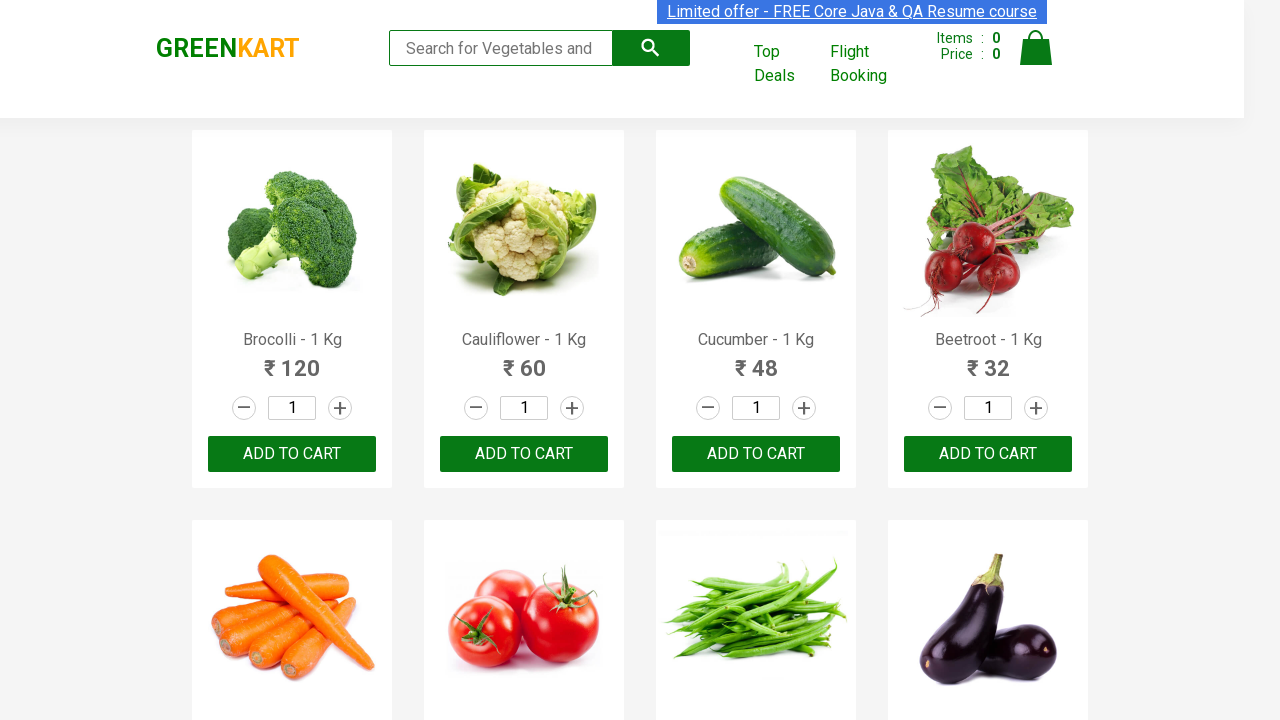

Filled search box with 'ca' to find Cashews on .search-keyword
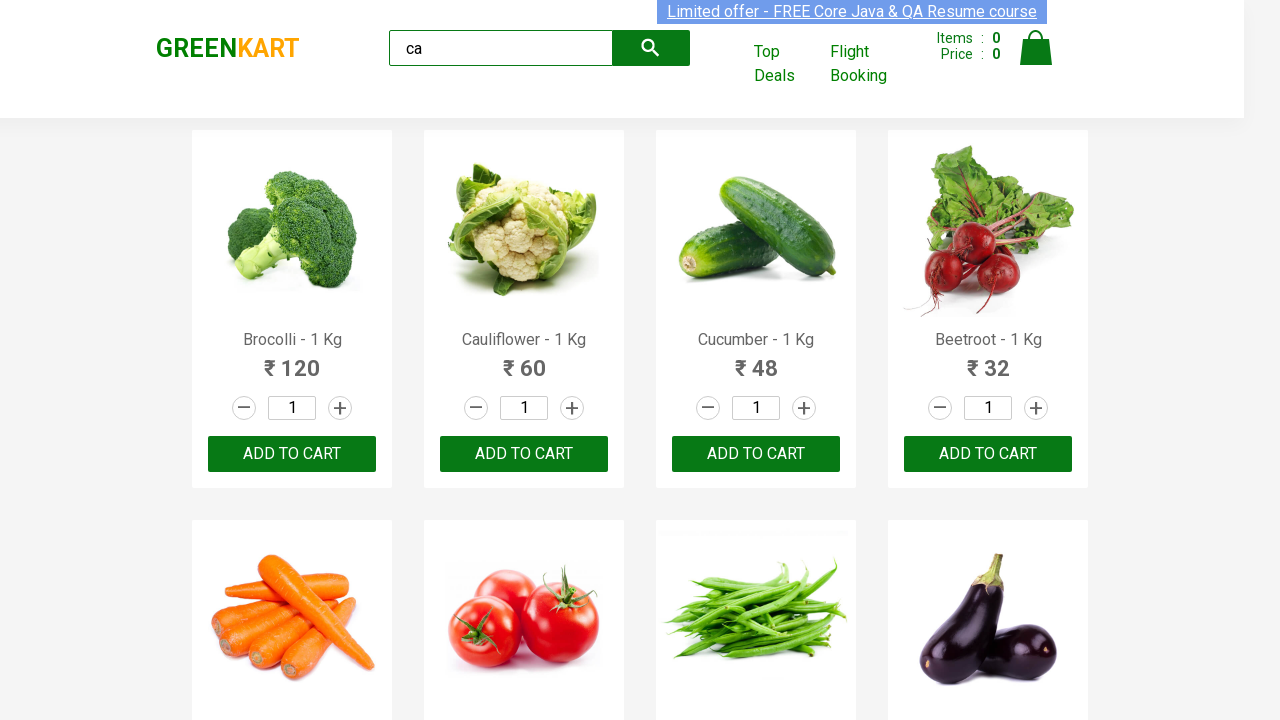

Waited 2 seconds for products to load
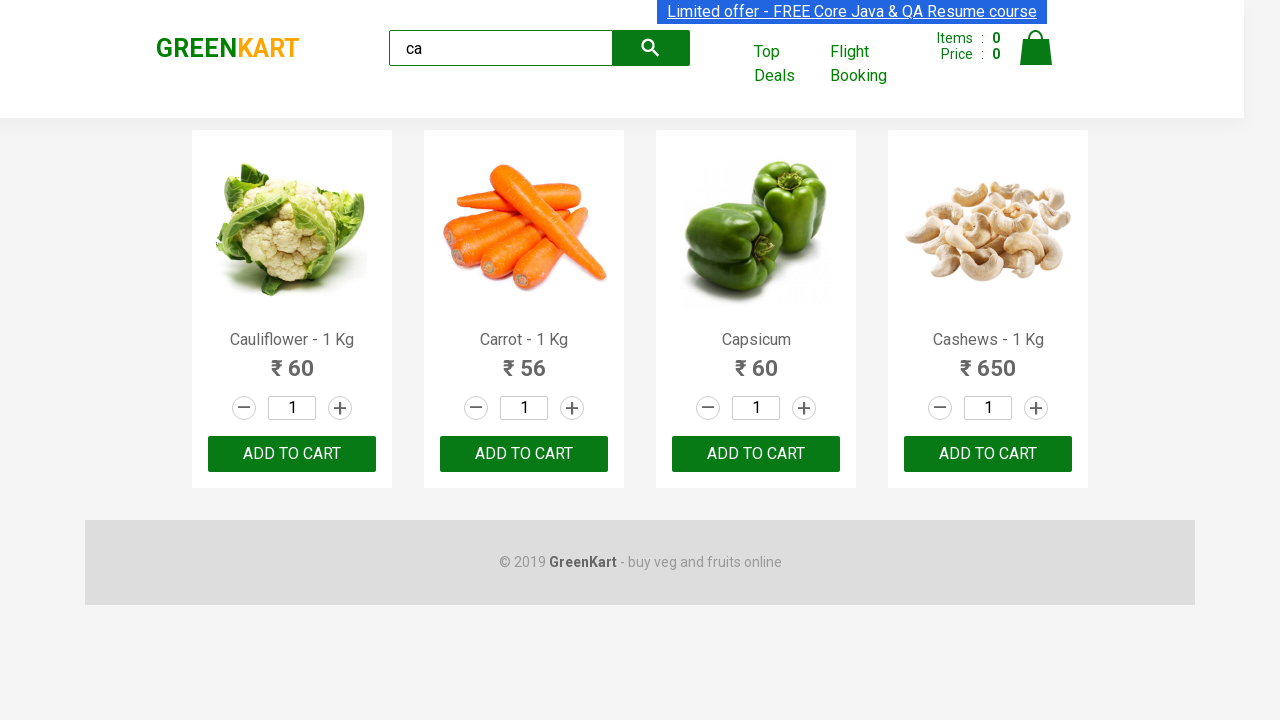

Retrieved list of all products from search results
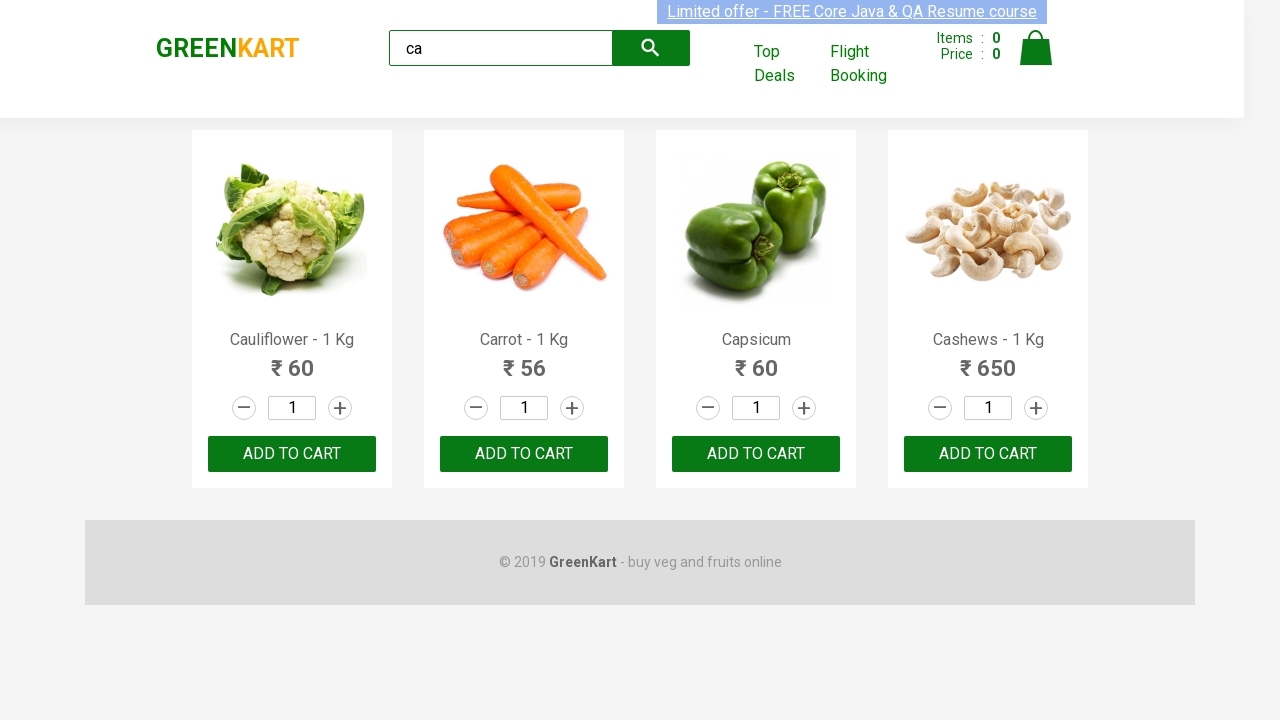

Checked product name: Cauliflower - 1 Kg
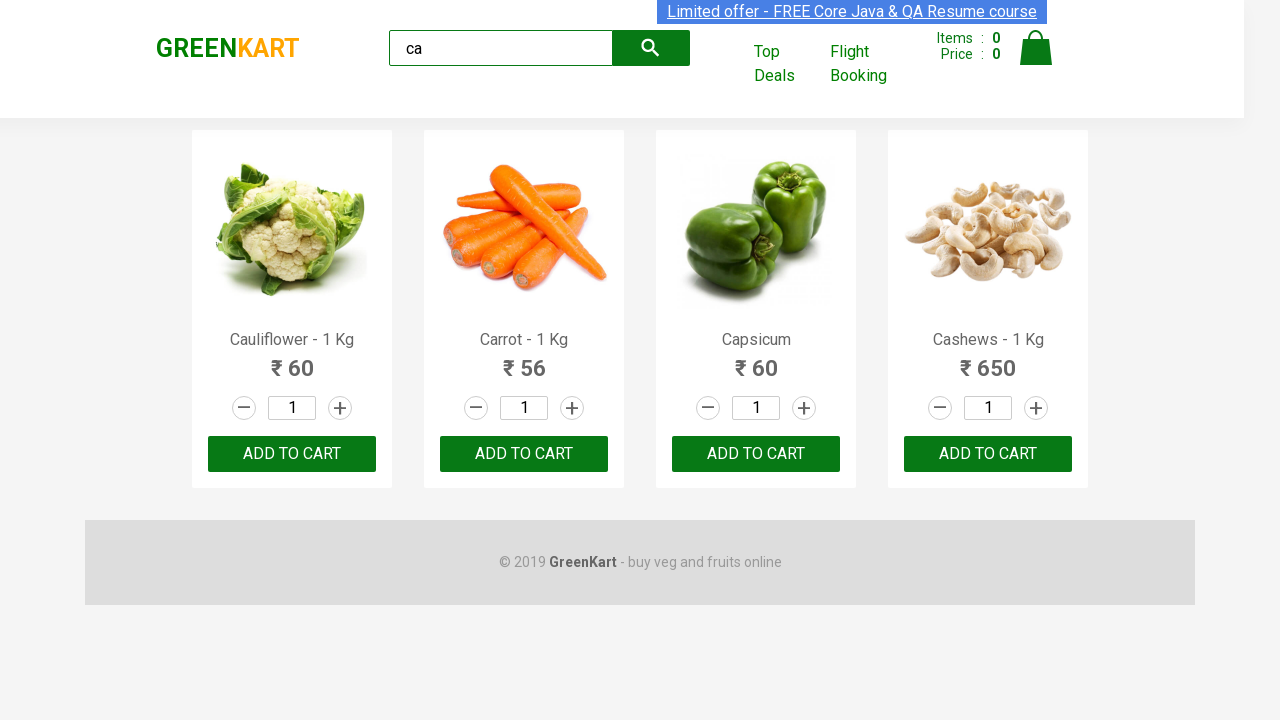

Checked product name: Carrot - 1 Kg
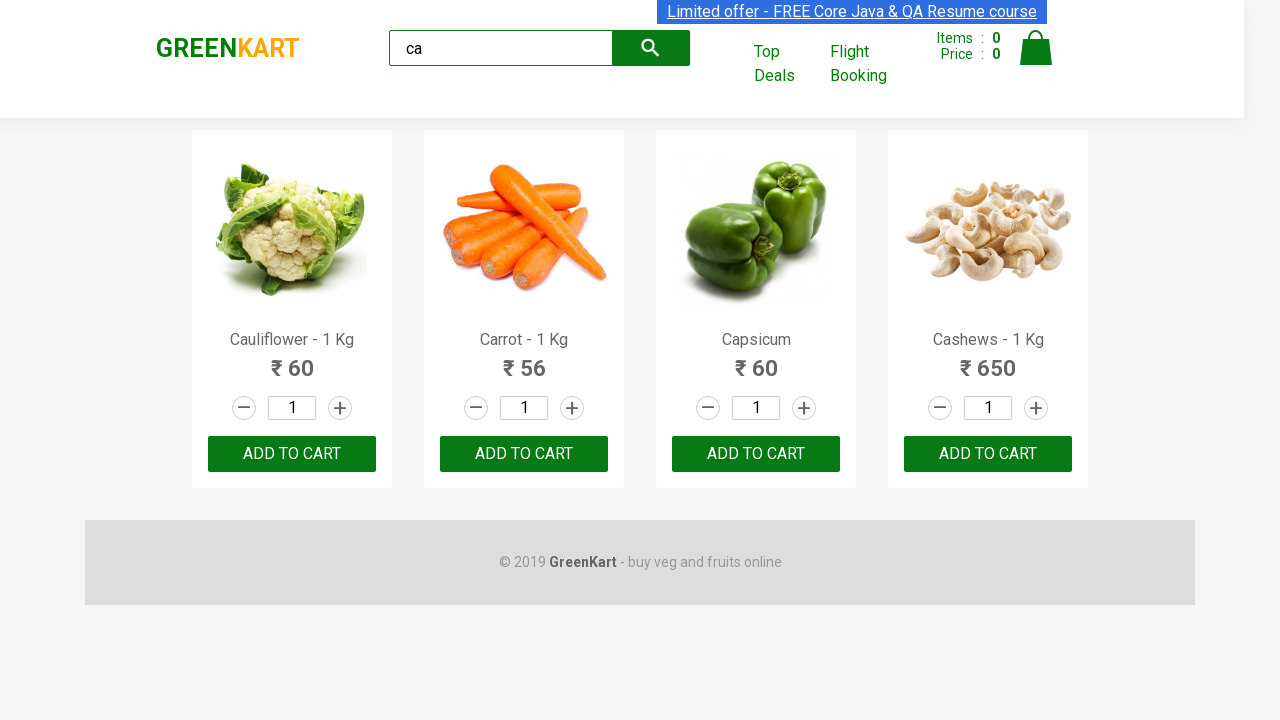

Checked product name: Capsicum
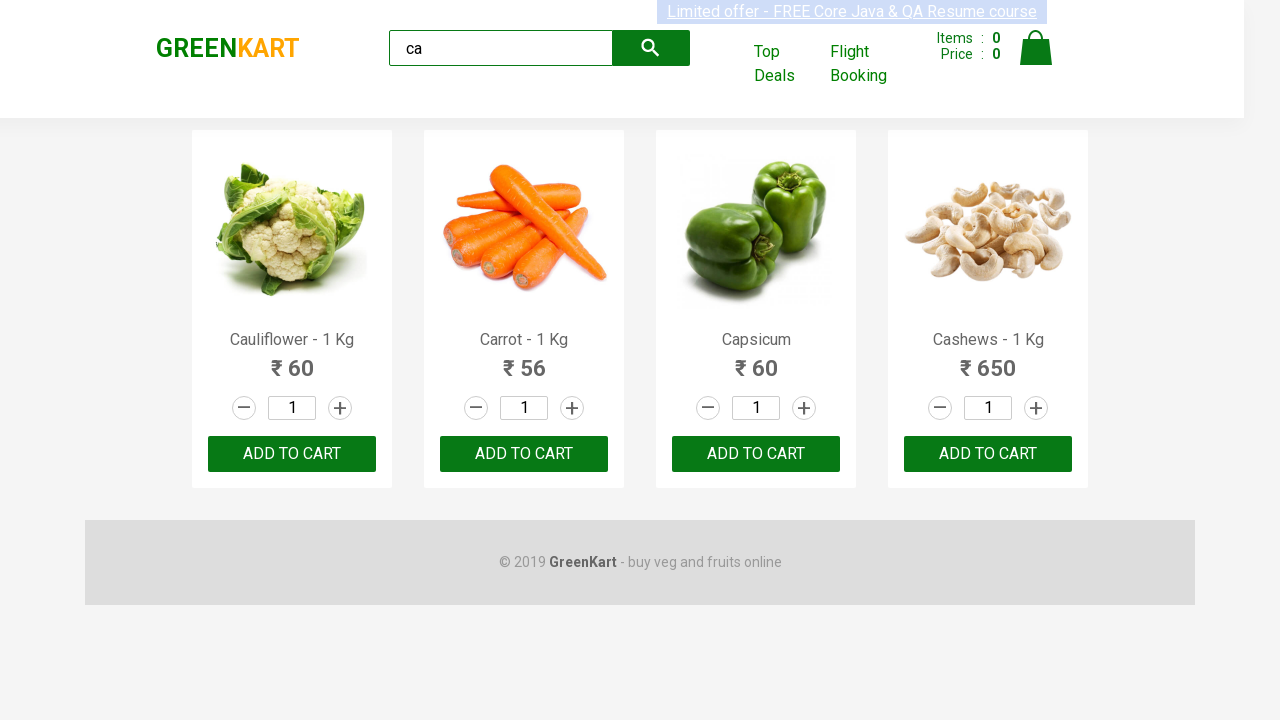

Checked product name: Cashews - 1 Kg
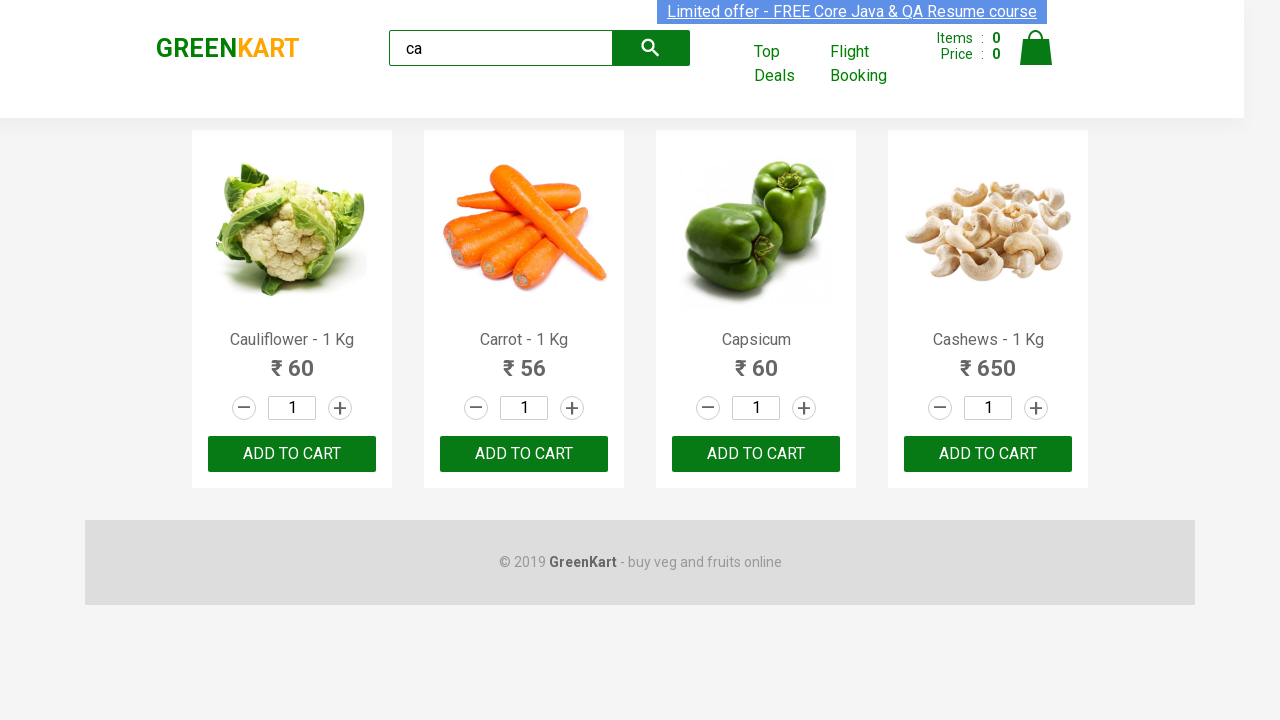

Clicked Add to Cart button for Cashews product at (988, 454) on .products .product >> nth=3 >> button
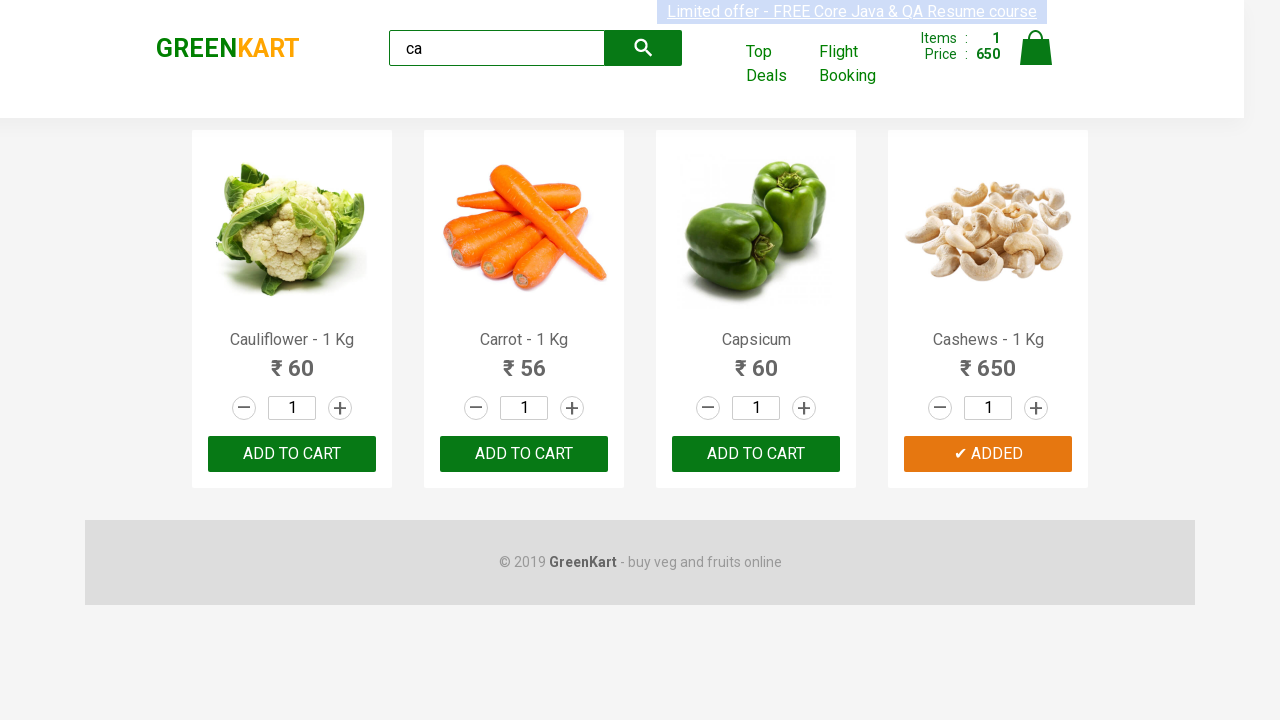

Clicked cart icon to view shopping cart at (1036, 48) on .cart-icon > img
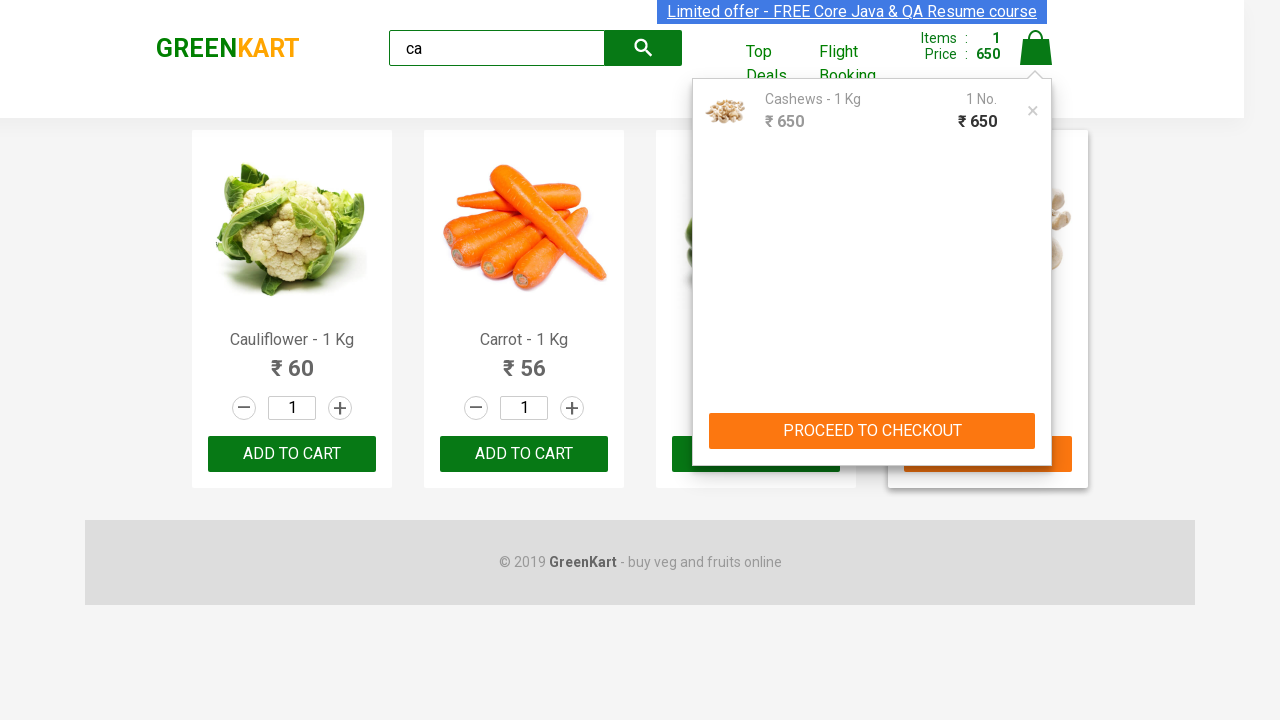

Clicked PROCEED TO CHECKOUT button at (872, 431) on text=PROCEED TO CHECKOUT
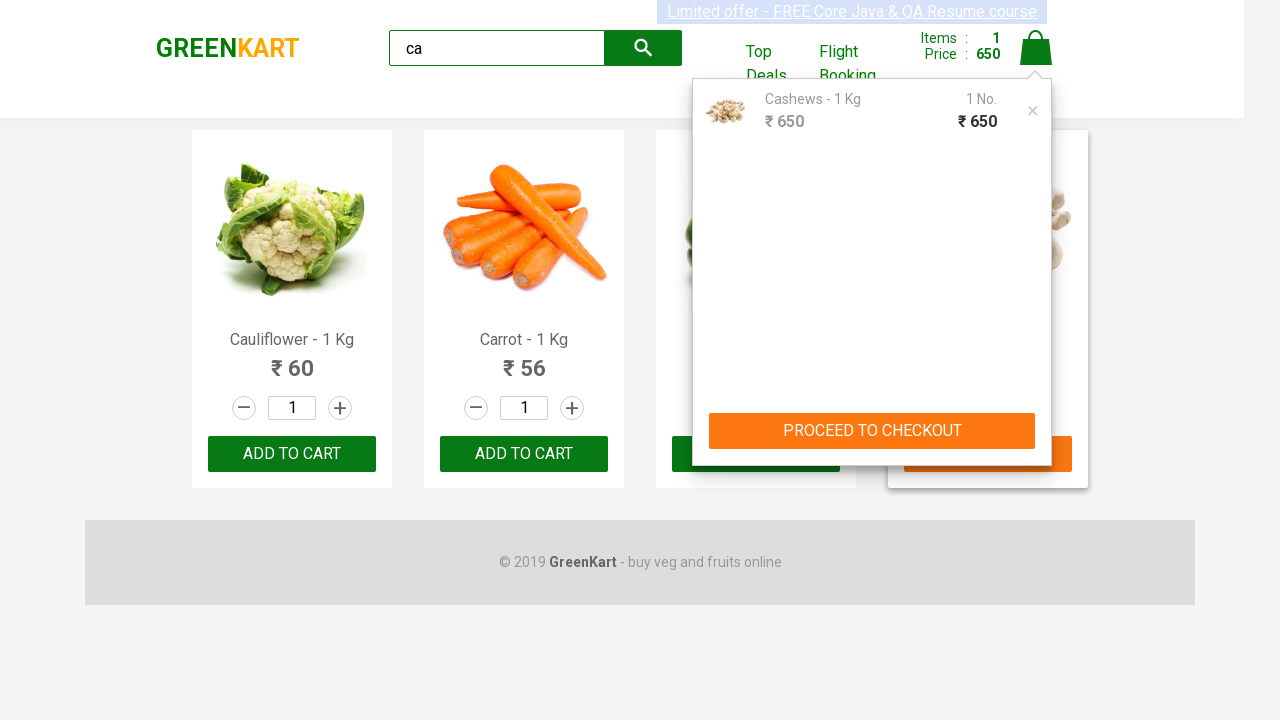

Clicked Place Order button to complete the purchase at (1036, 420) on text=Place Order
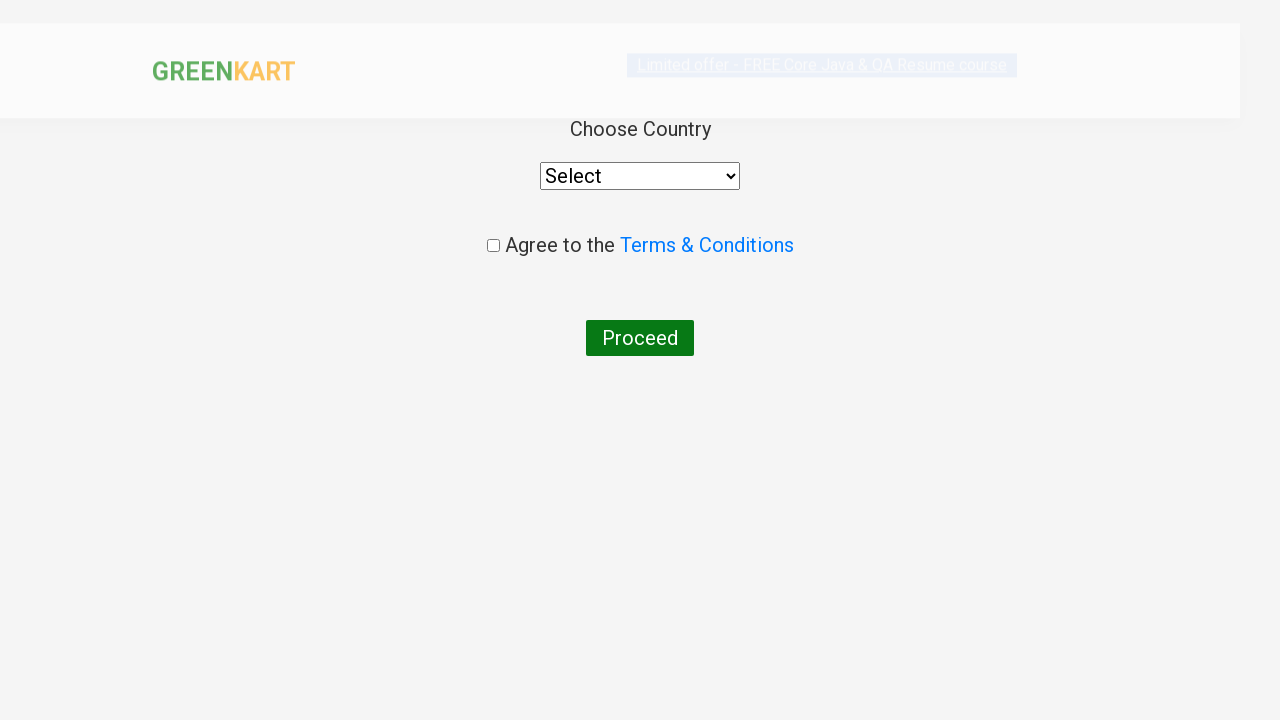

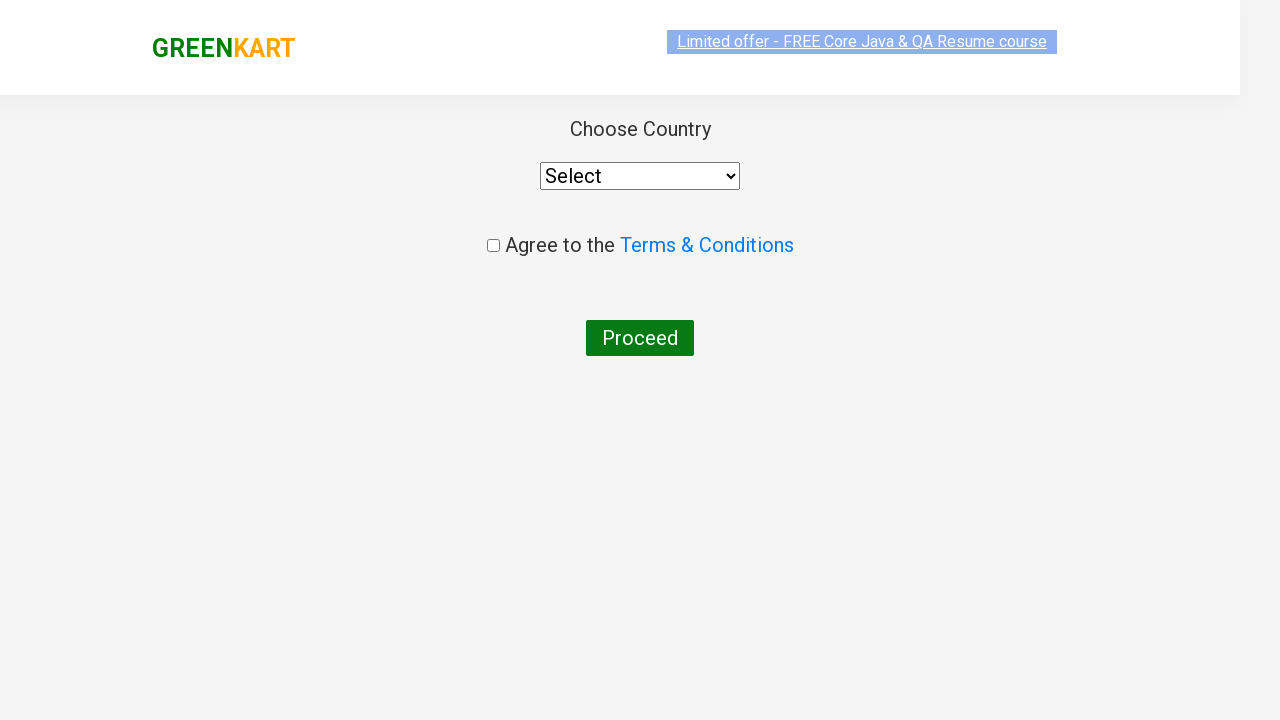